Navigates to the Polish web portal wp.pl and loads the homepage

Starting URL: http://www.wp.pl

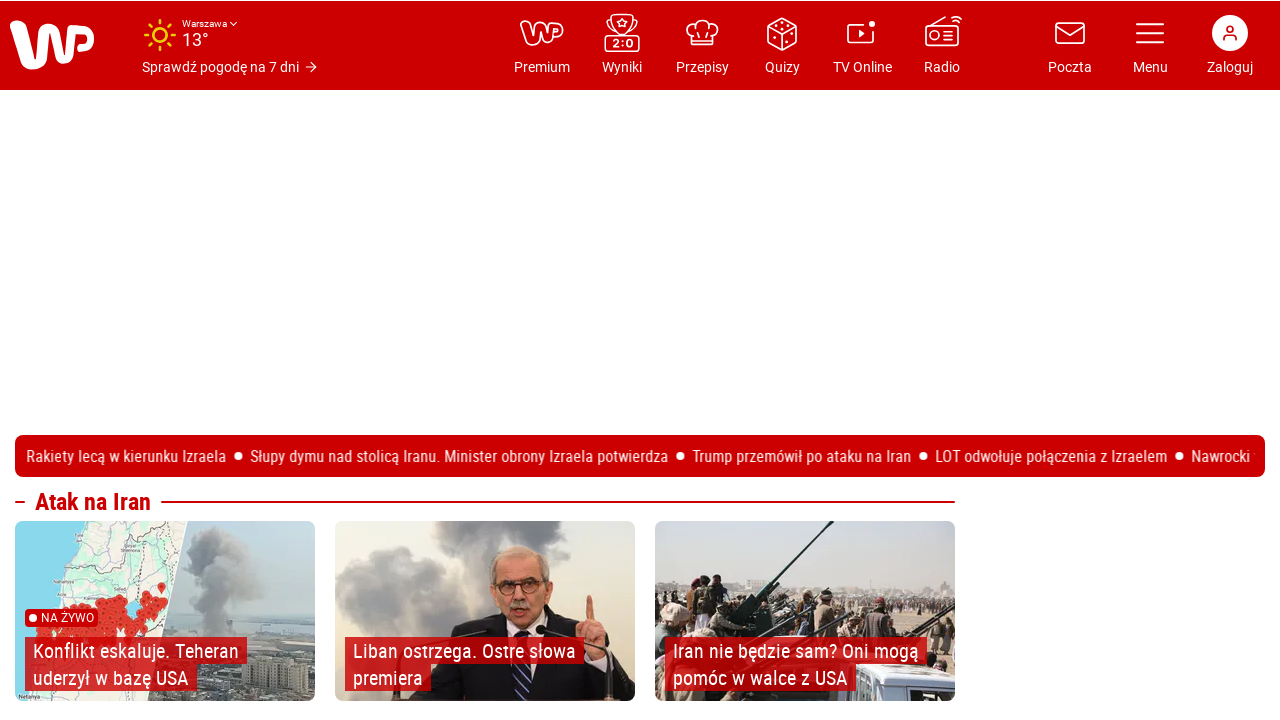

Waited for wp.pl homepage to load (domcontentloaded state reached)
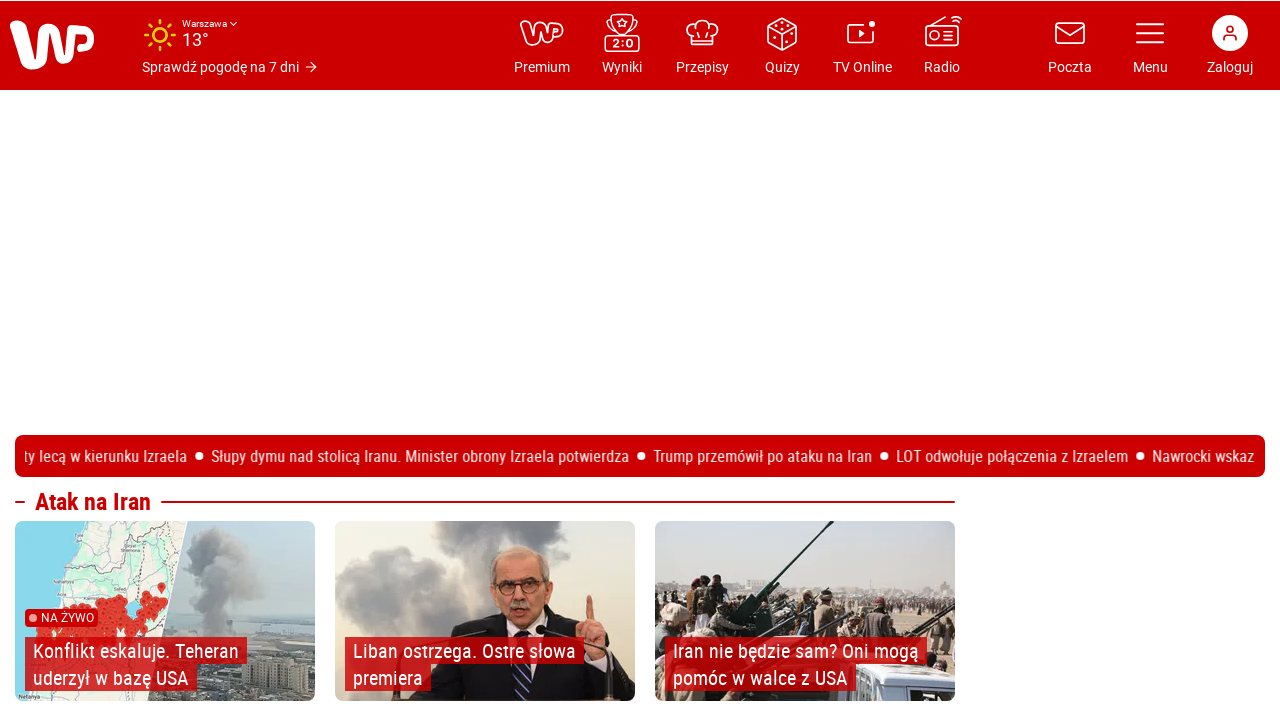

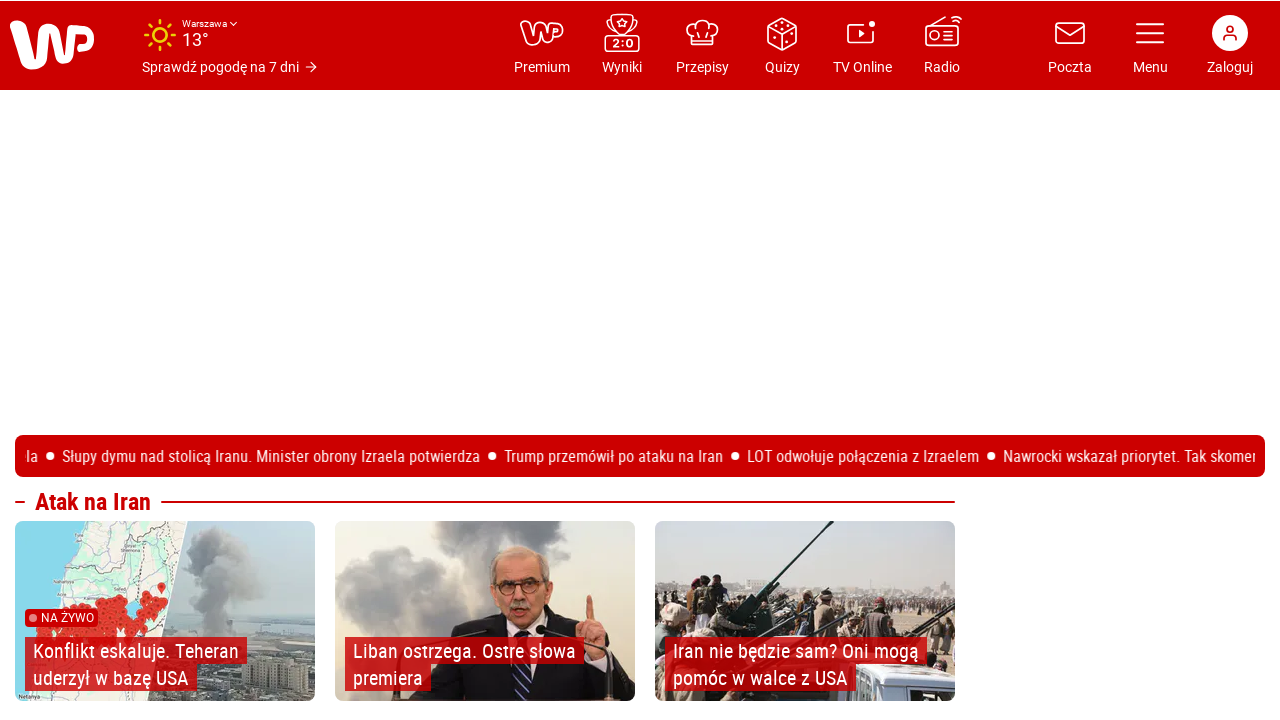